Waits for a price to reach $100, books an item, then solves a math captcha by calculating a logarithmic expression and submitting the answer

Starting URL: http://suninjuly.github.io/explicit_wait2.html

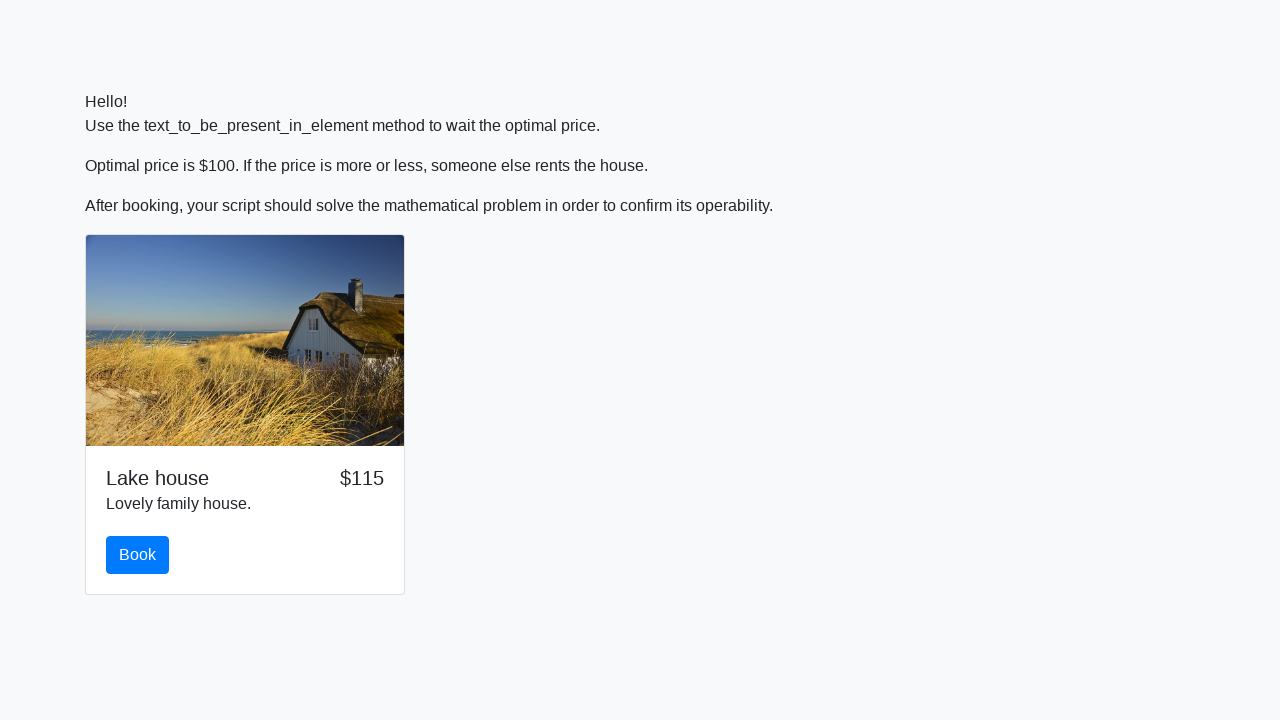

Waited for price to reach $100
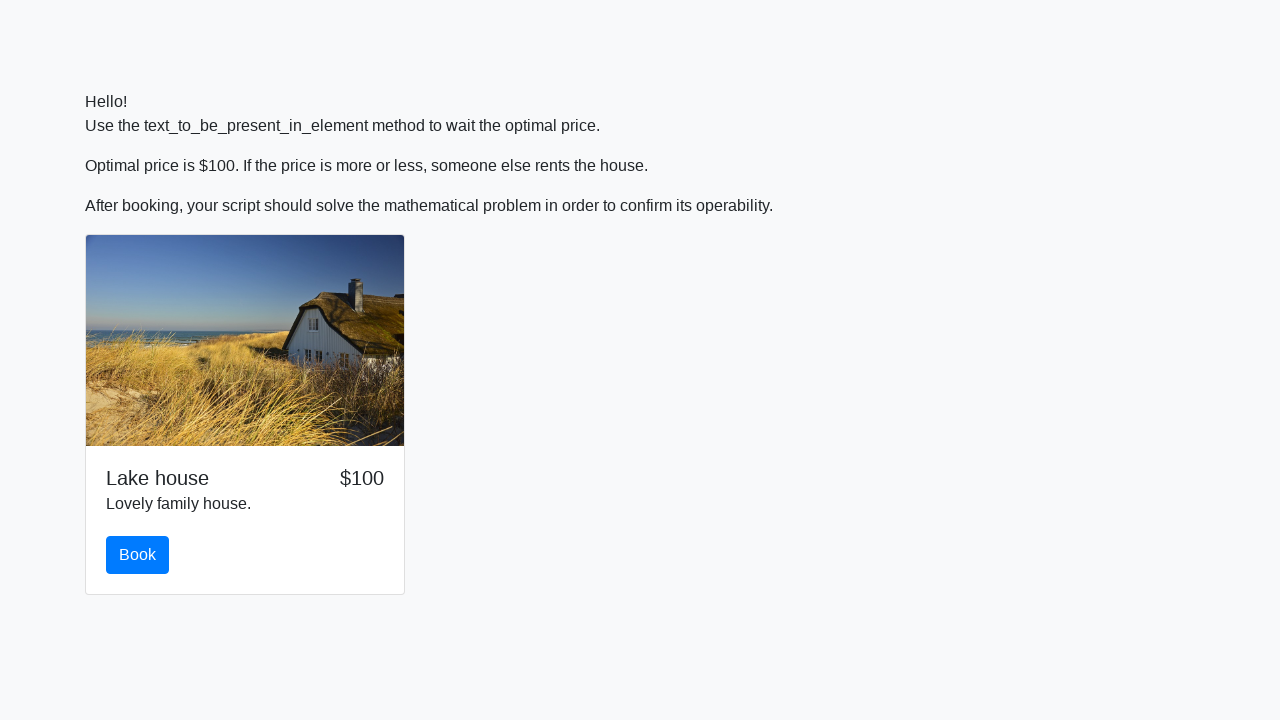

Clicked book button at (138, 555) on #book
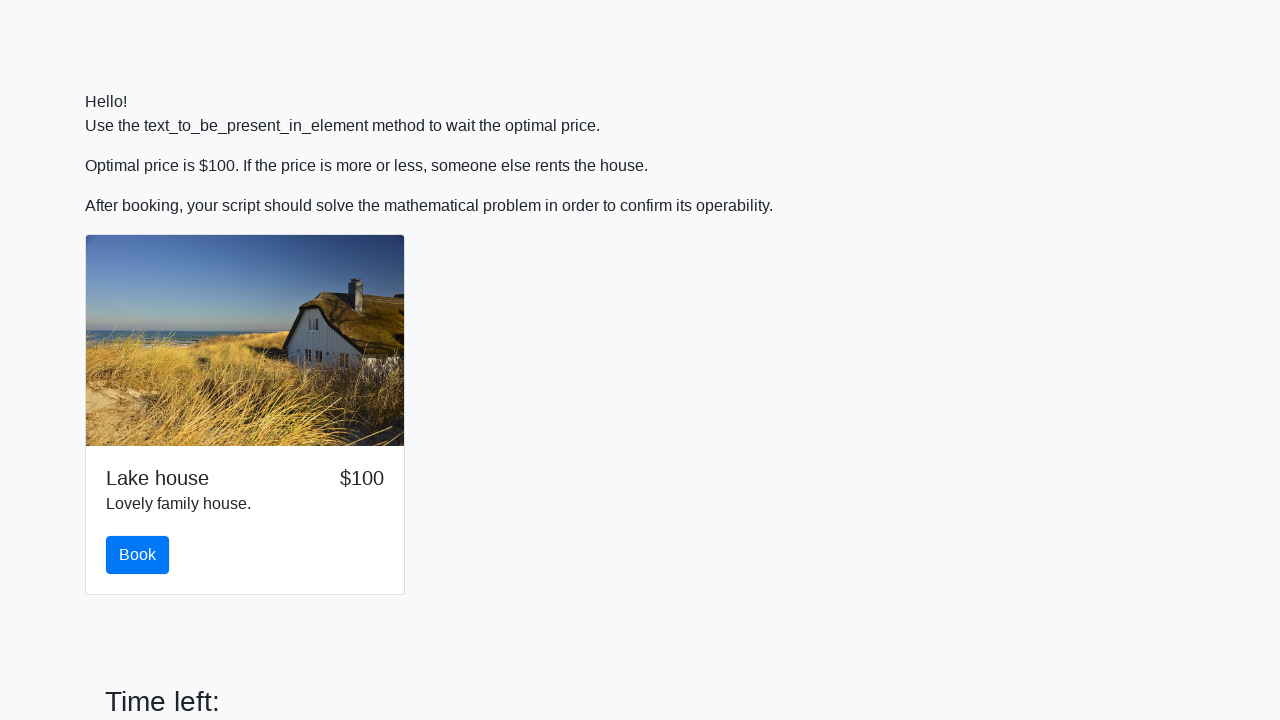

Retrieved number from input_value element
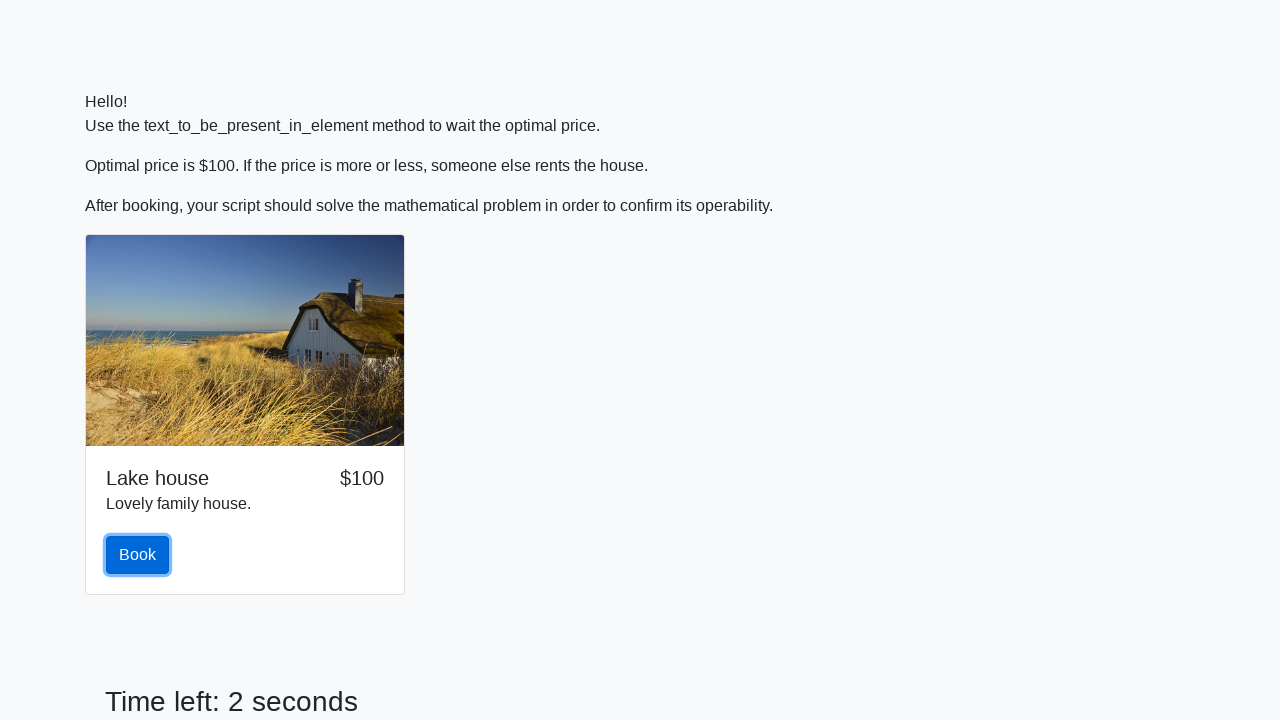

Calculated logarithmic expression: log(12*sin(num))
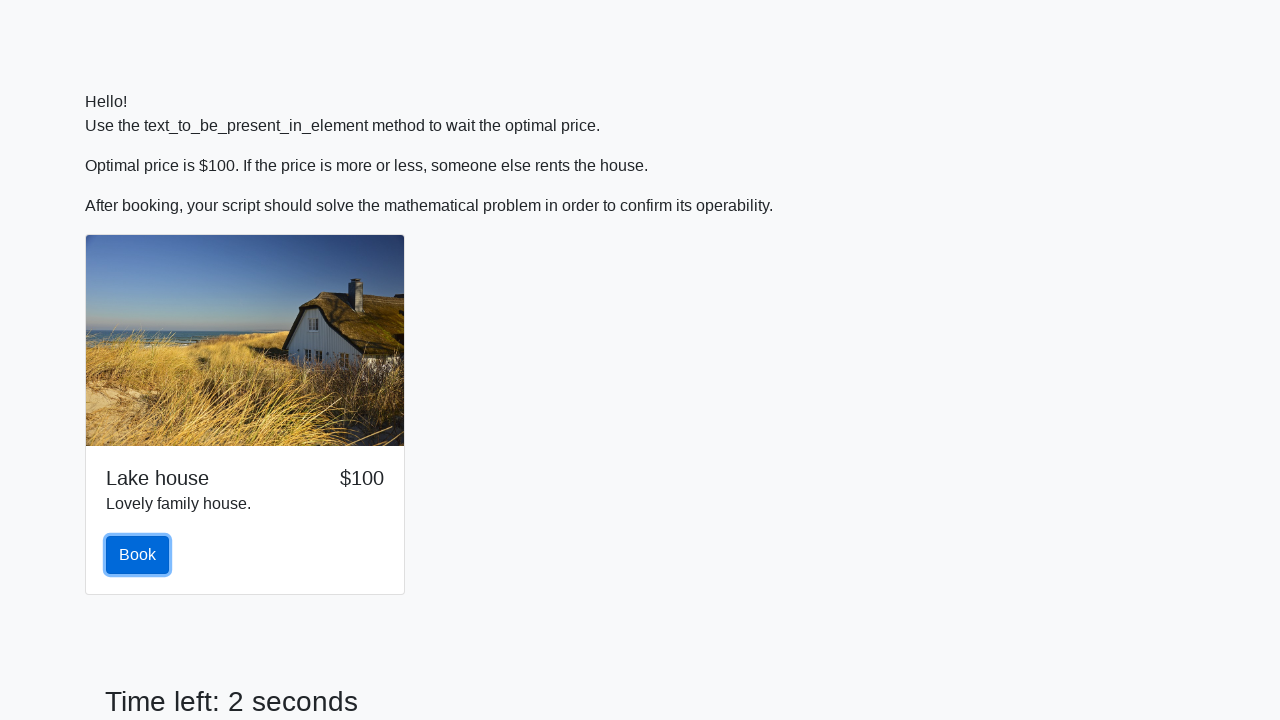

Filled answer field with calculated value: 2.269754093836951 on #answer
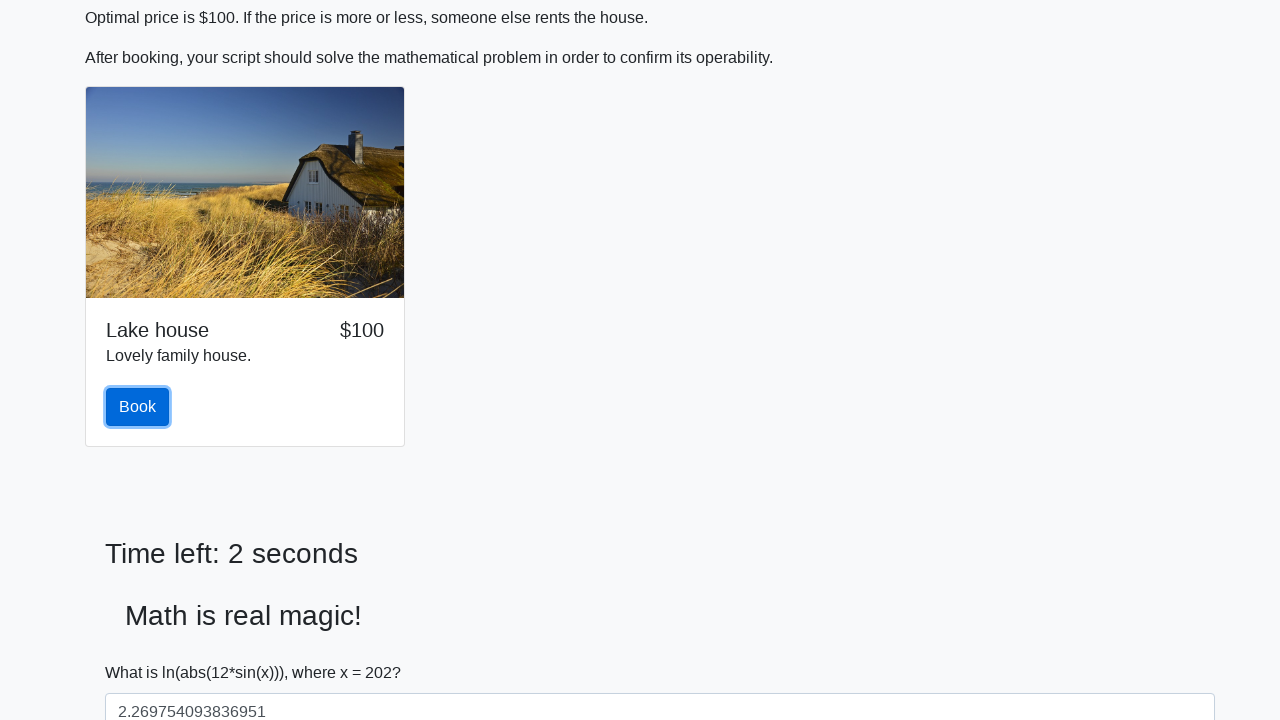

Clicked solve button to submit captcha answer at (143, 651) on #solve
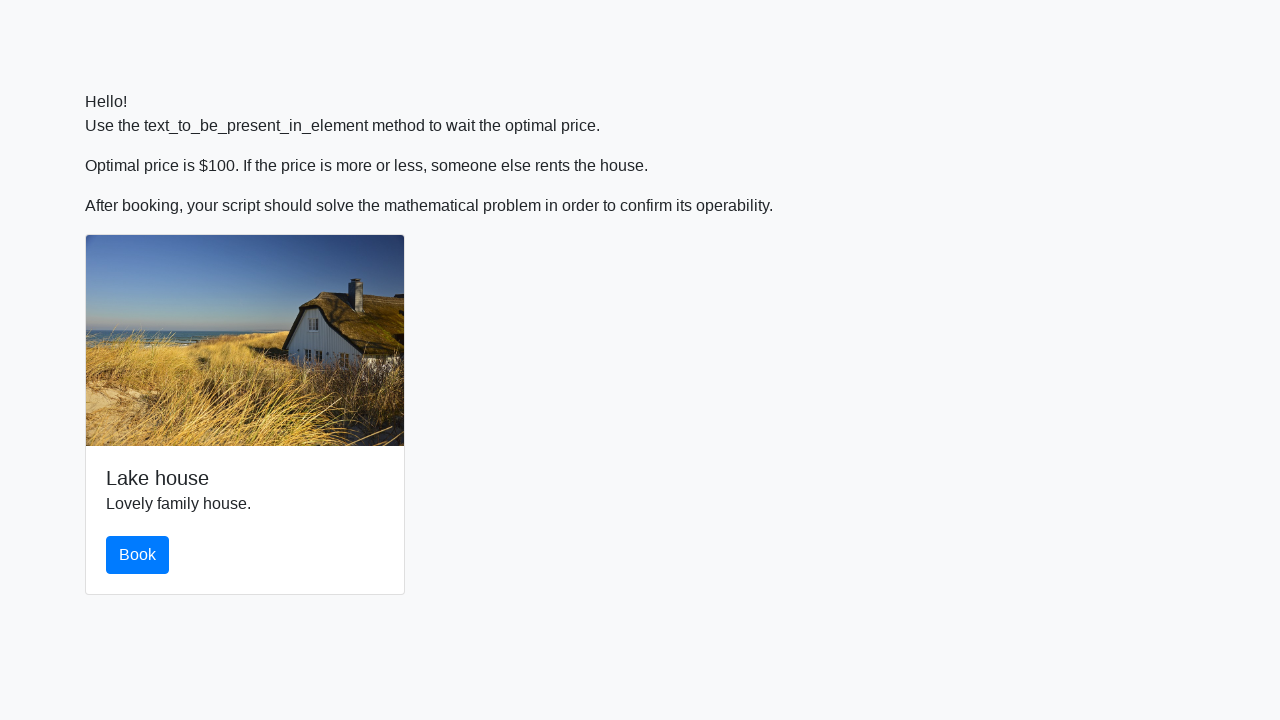

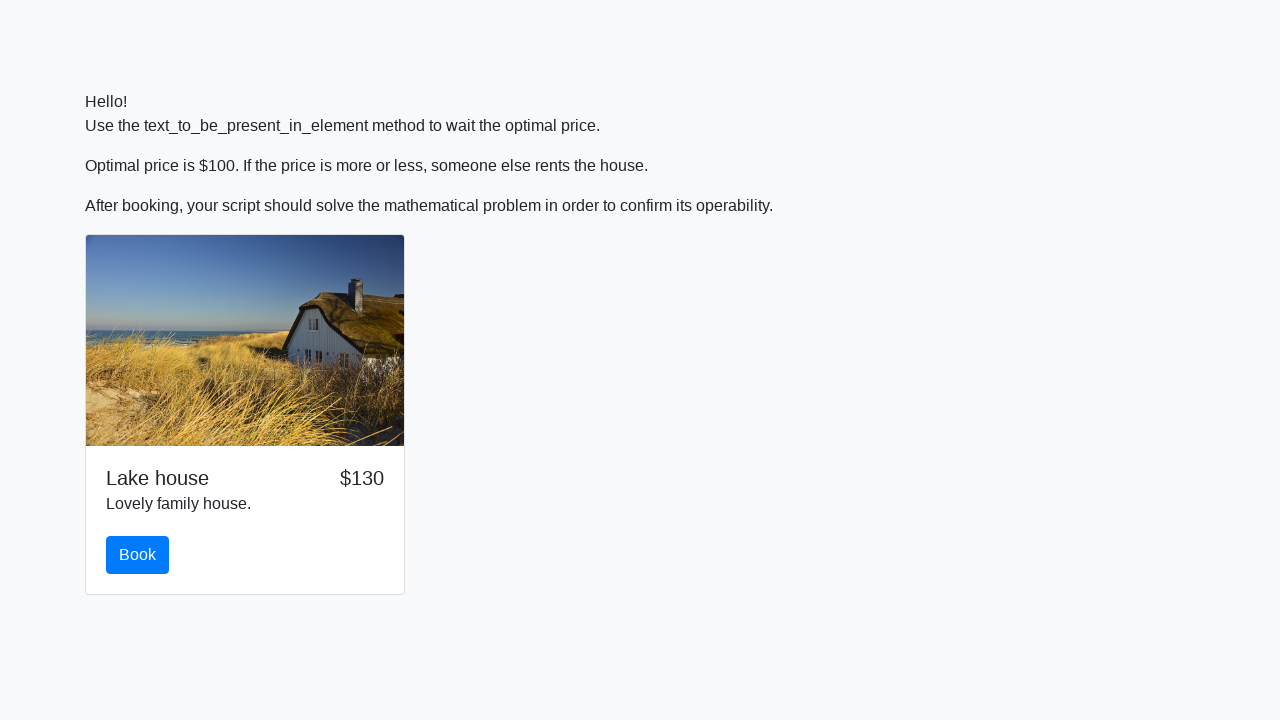